Tests product detail page by clicking on Samsung Galaxy S6 and verifying product information is displayed

Starting URL: https://www.demoblaze.com

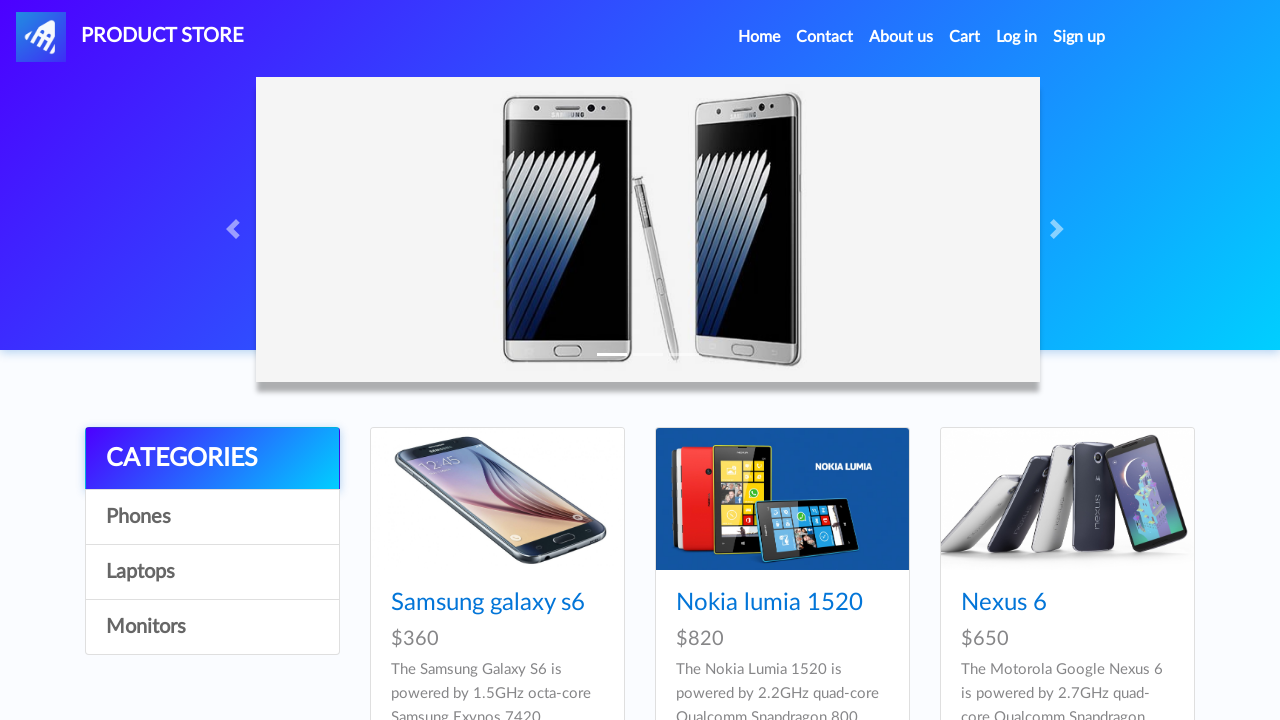

Clicked on Samsung Galaxy S6 product link at (488, 603) on text=Samsung galaxy s6
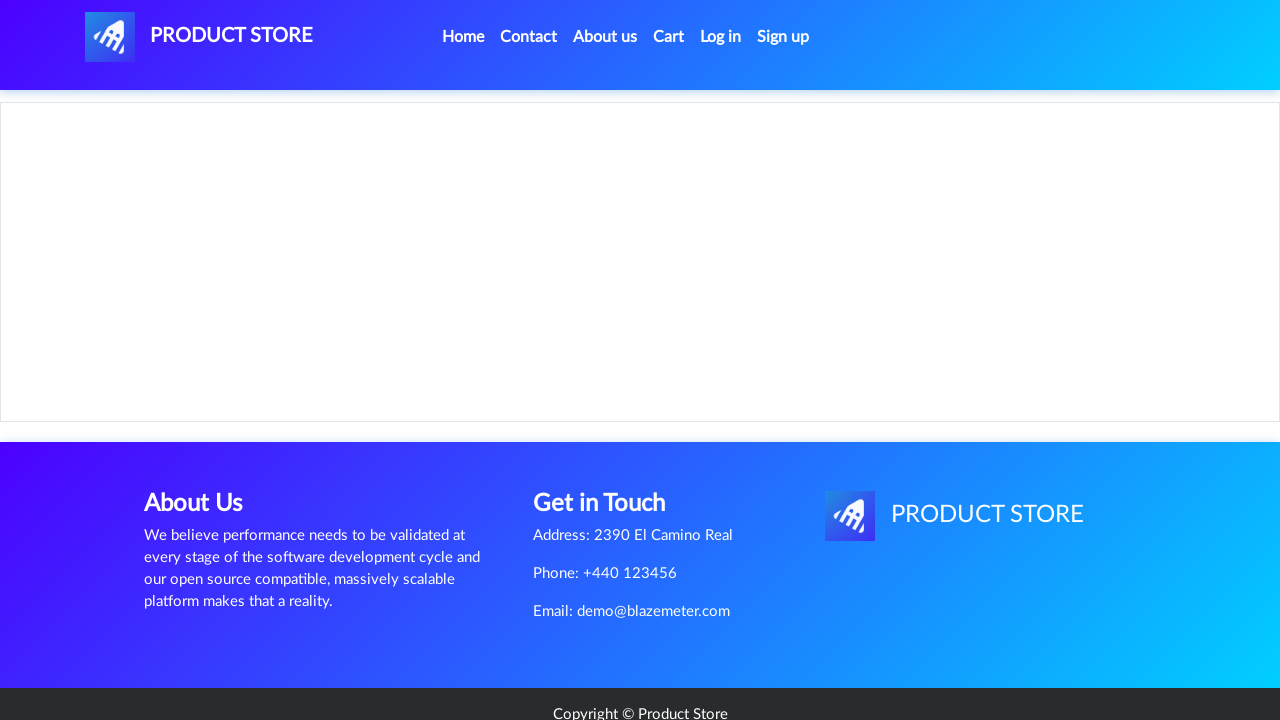

Product title 'Samsung galaxy s6' loaded
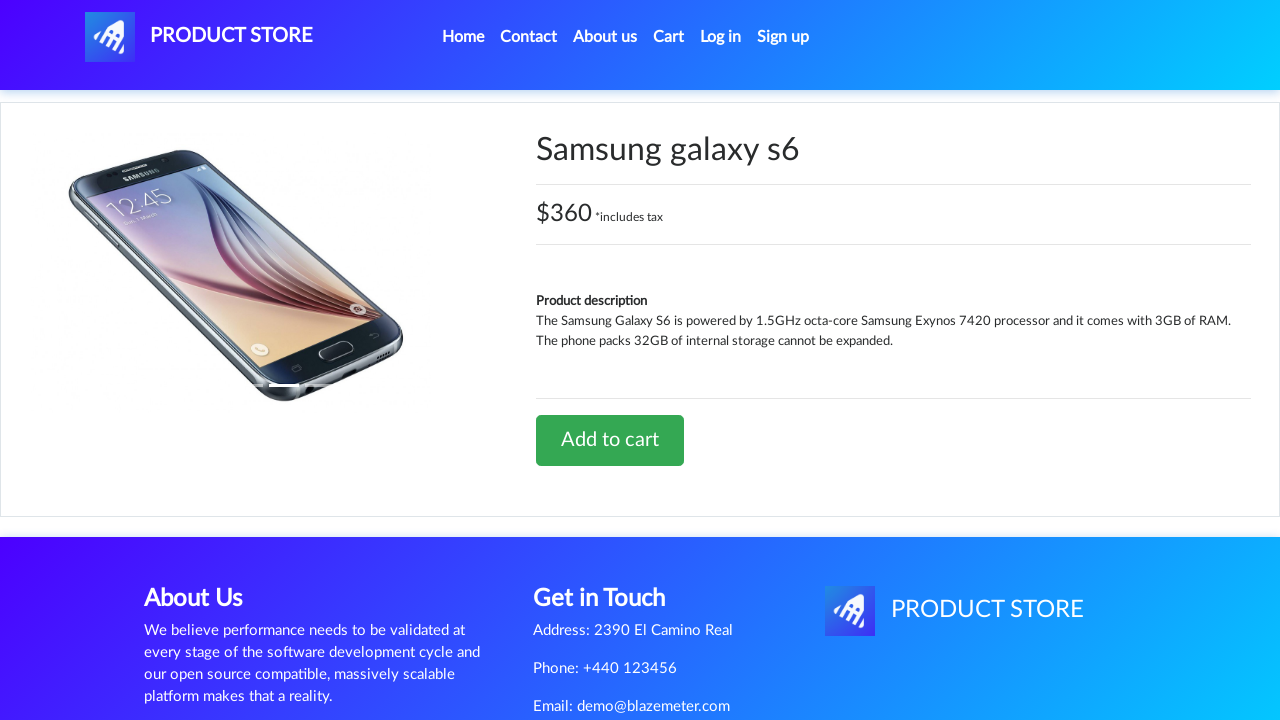

Product price container loaded
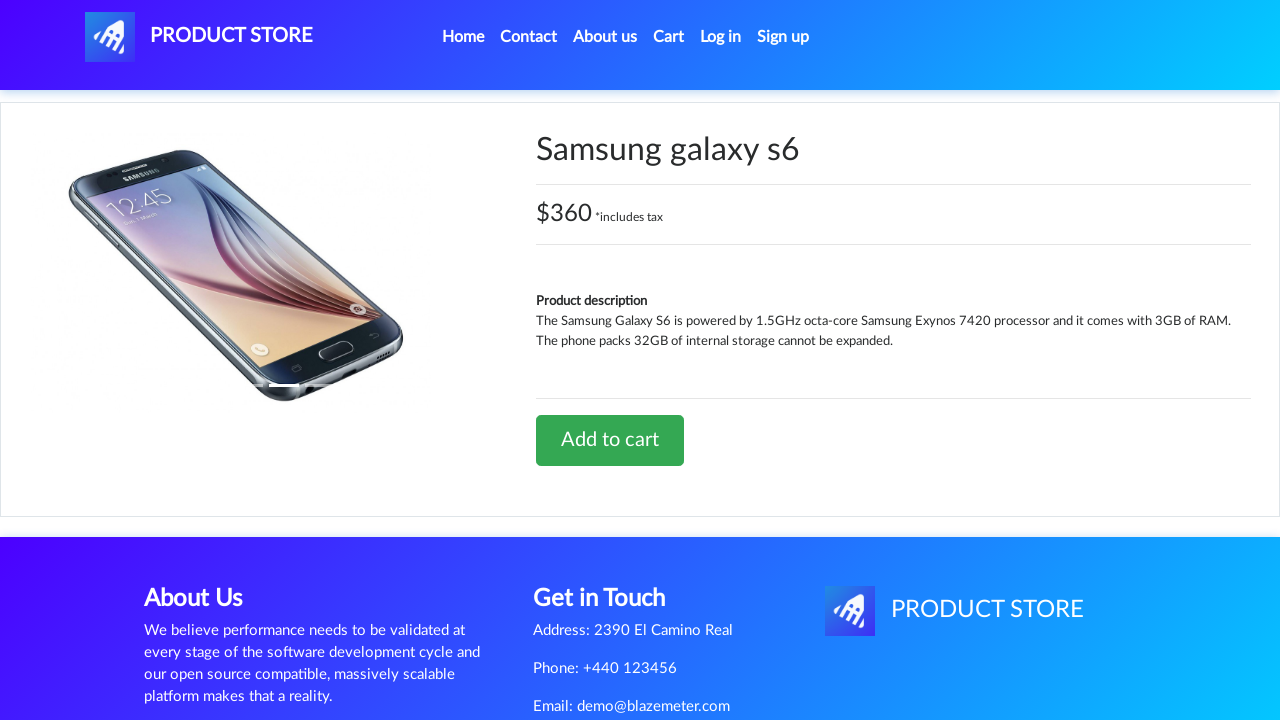

Product information section loaded
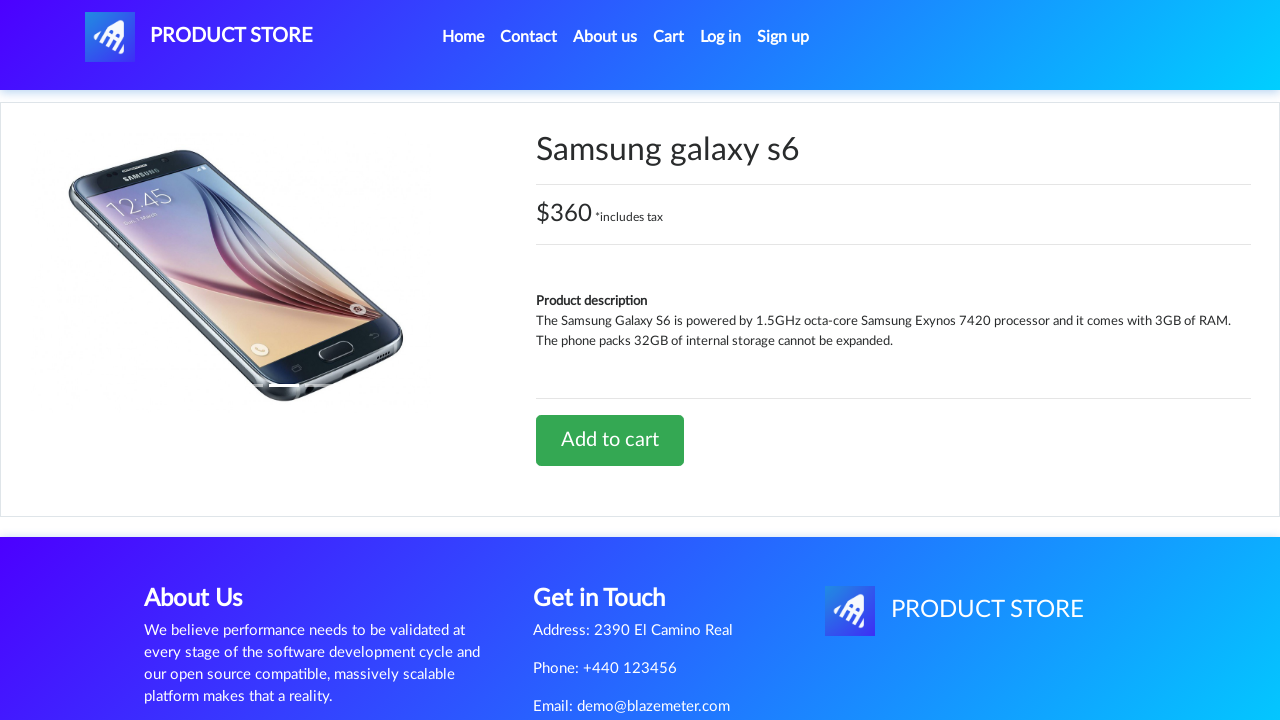

Add to cart button loaded
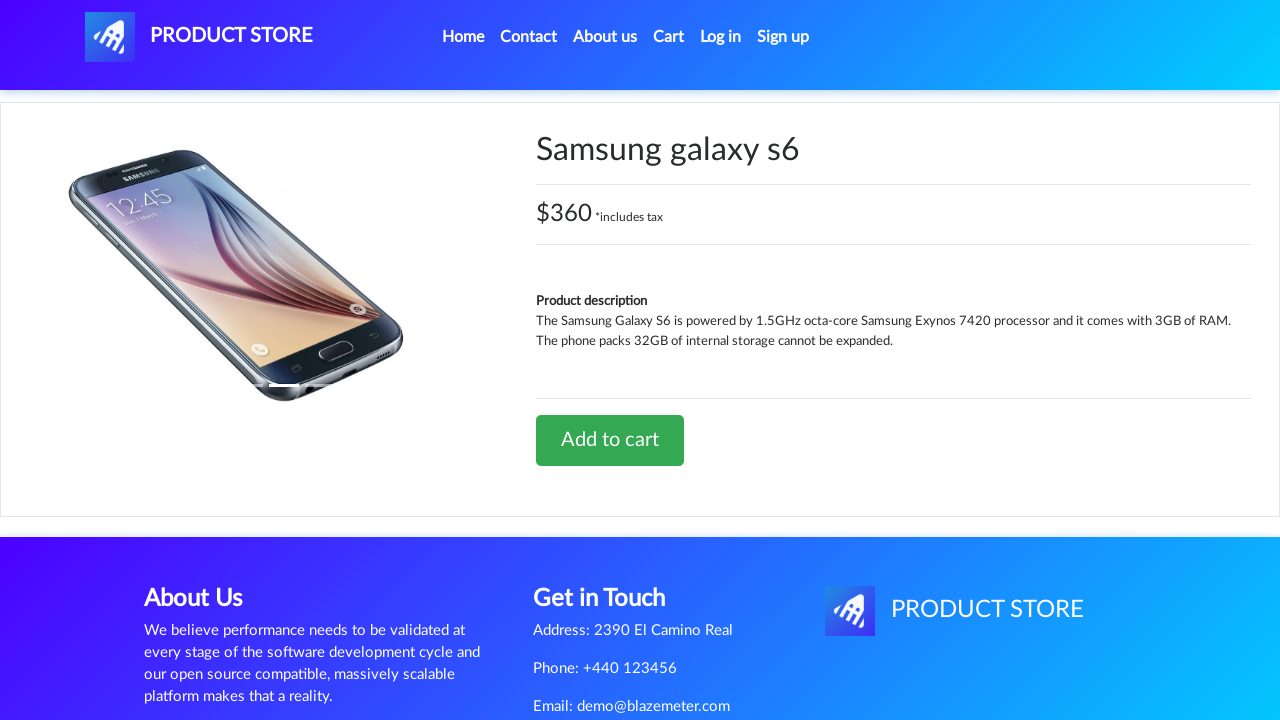

Product image loaded
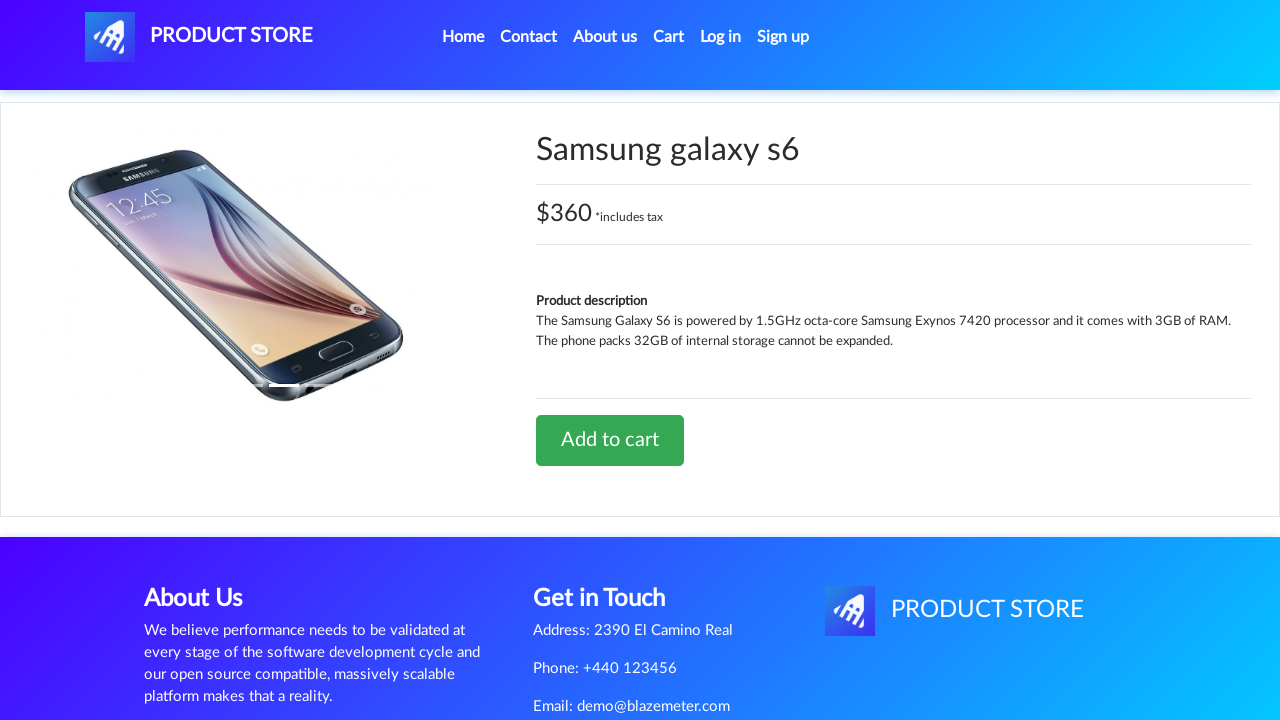

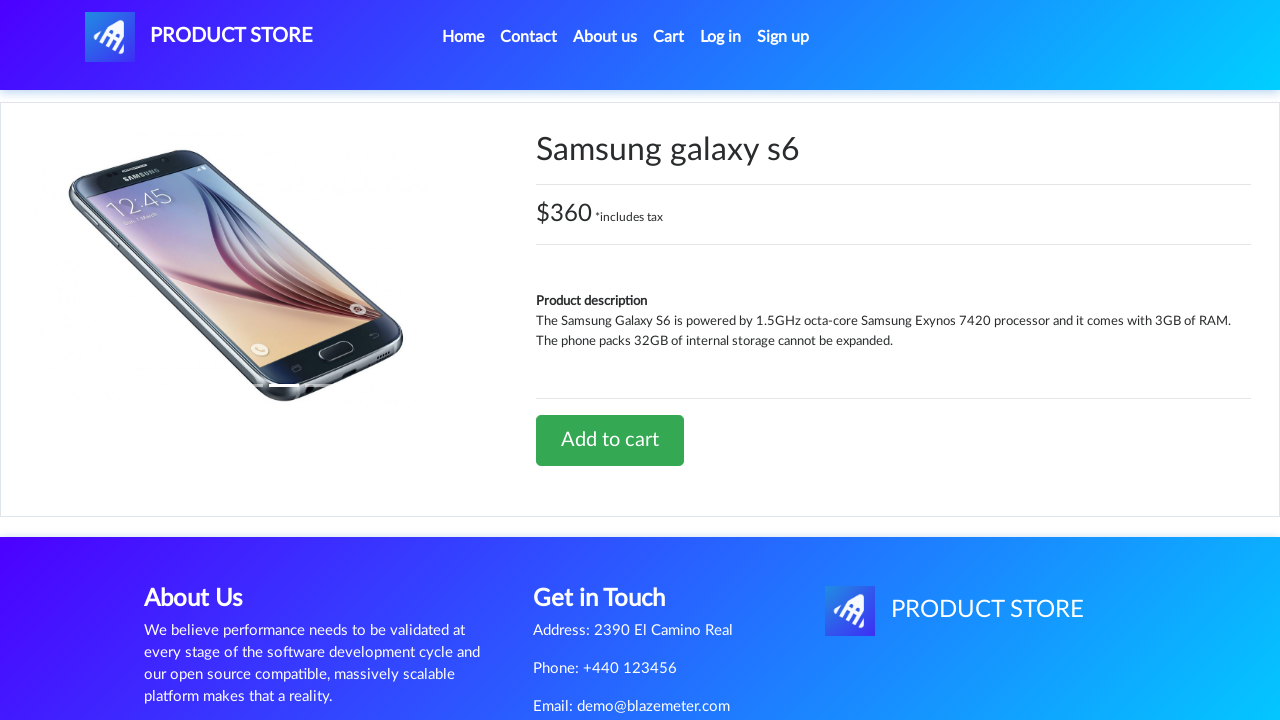